Tests Python.org search functionality by entering a search query and submitting it using the Enter key

Starting URL: https://www.python.org

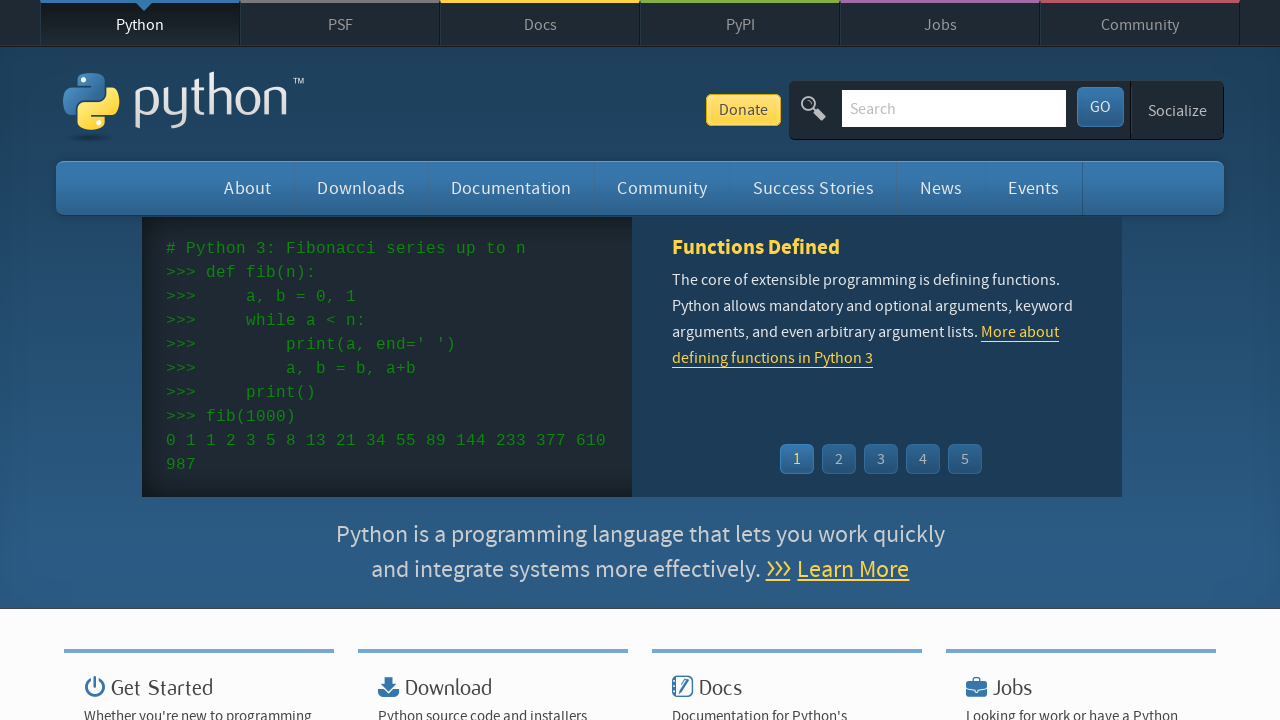

Cleared search bar on input[name='q']
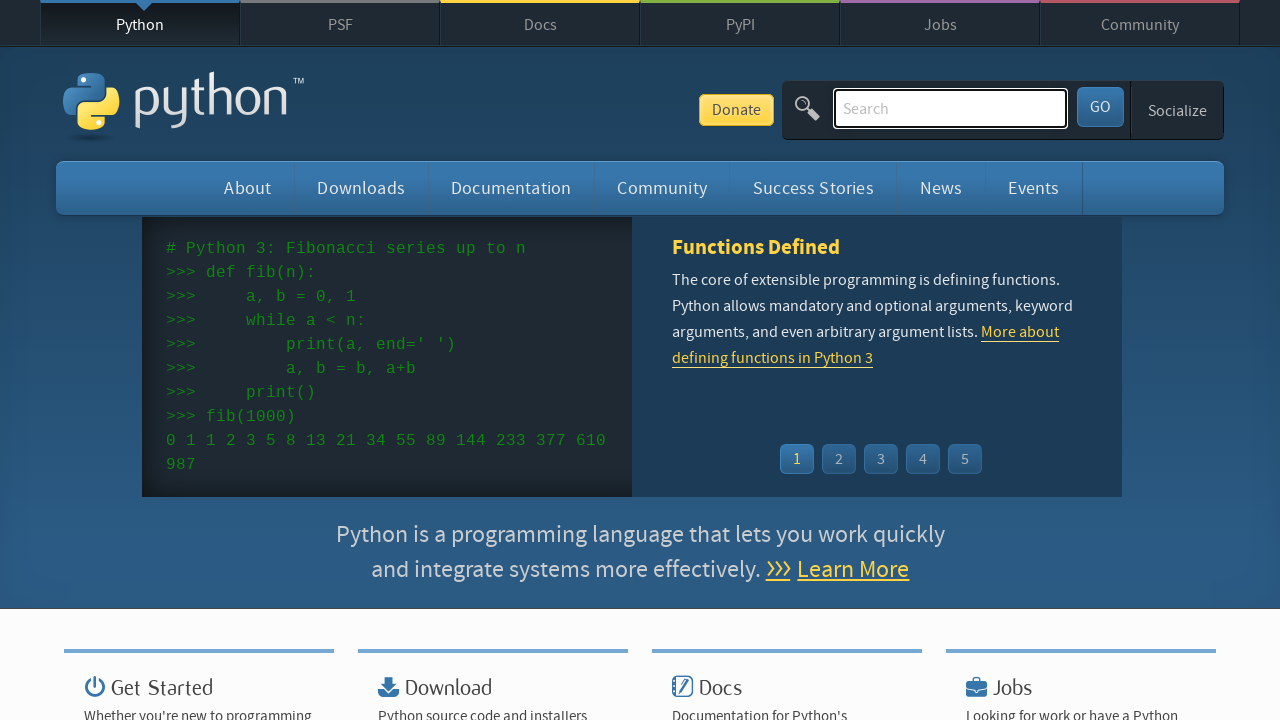

Filled search bar with 'getting started with python' on input[name='q']
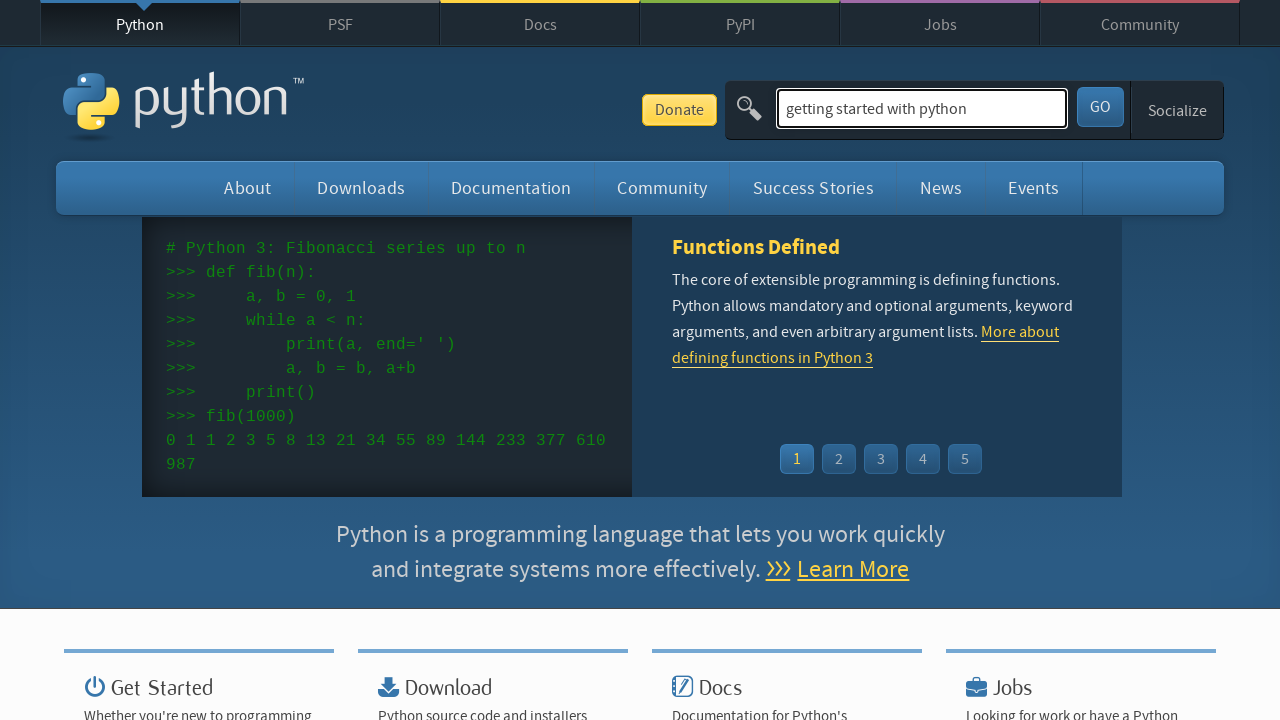

Submitted search query by pressing Enter on input[name='q']
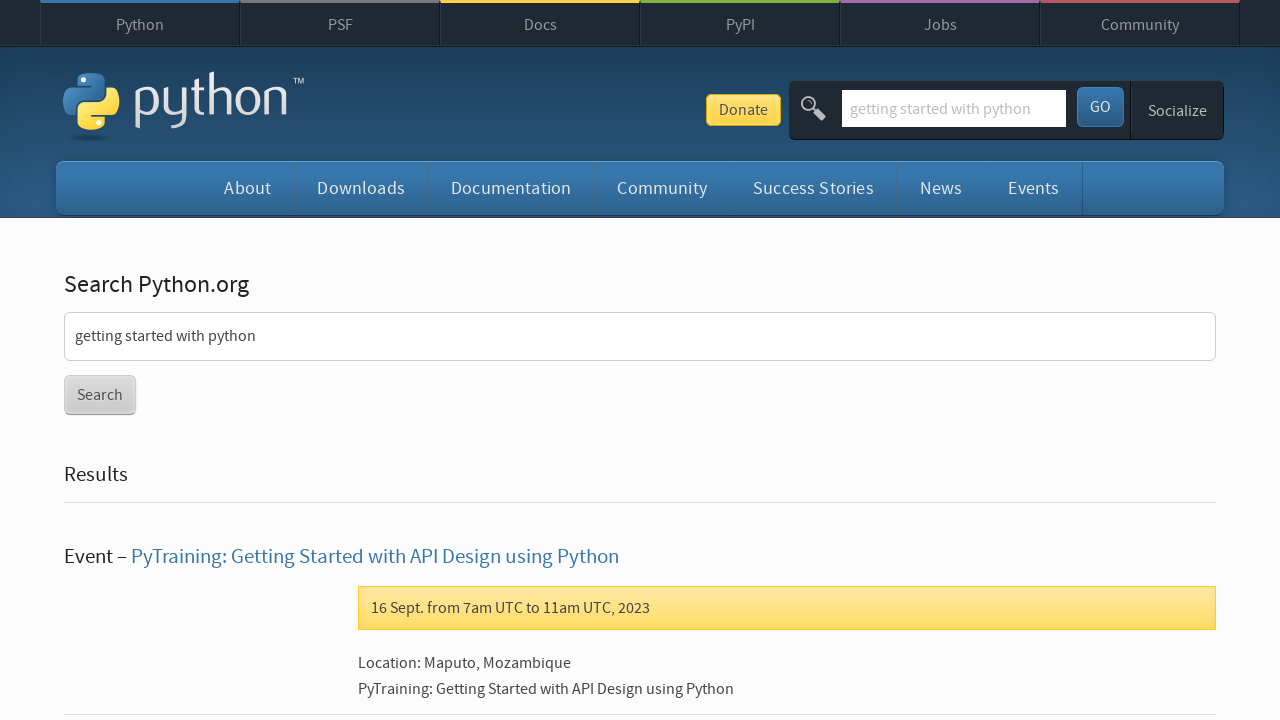

Search results page loaded successfully
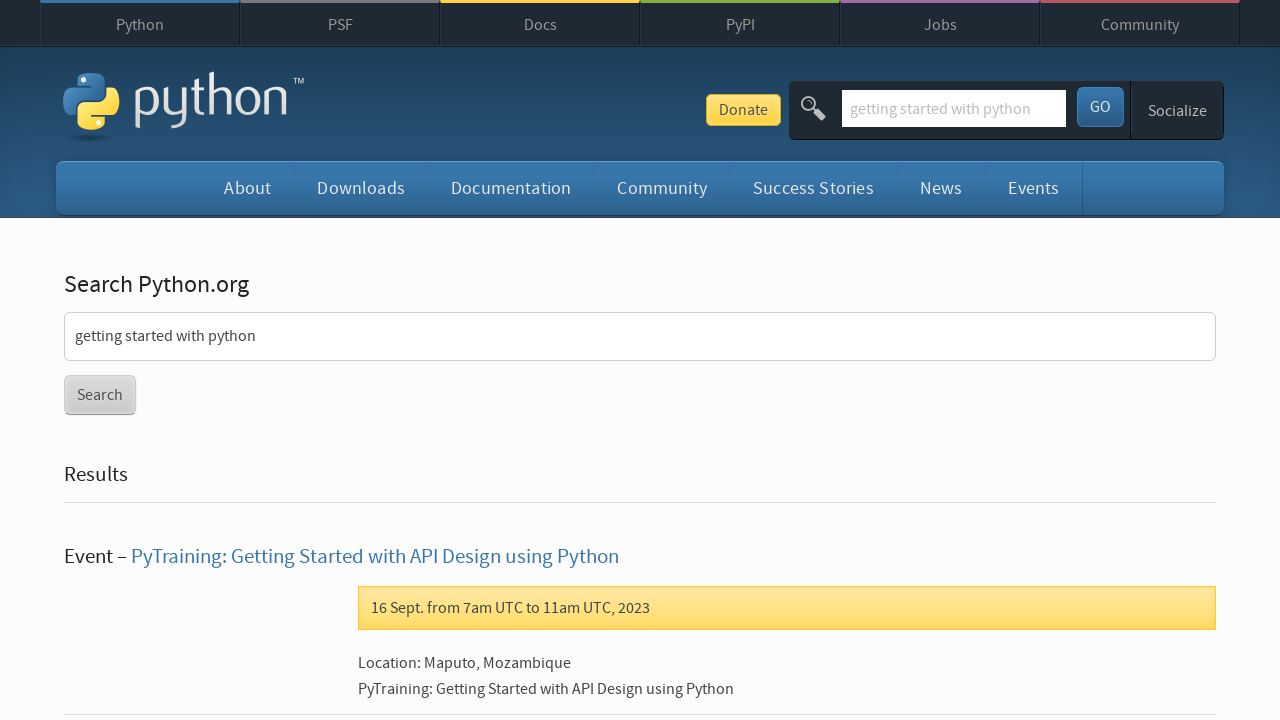

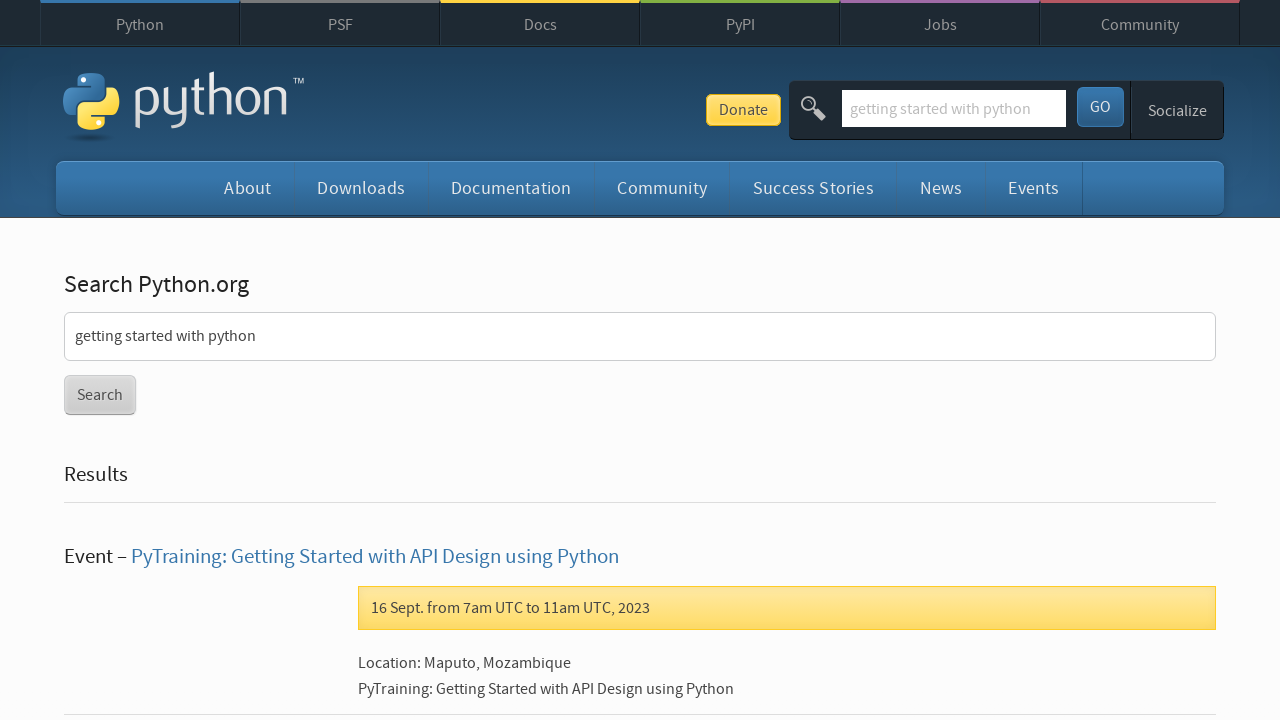